Tests radio button functionality by selecting the Female radio button, clicking the "Get value" button, and verifying the result message is displayed

Starting URL: https://www.lambdatest.com/selenium-playground/radiobutton-demo

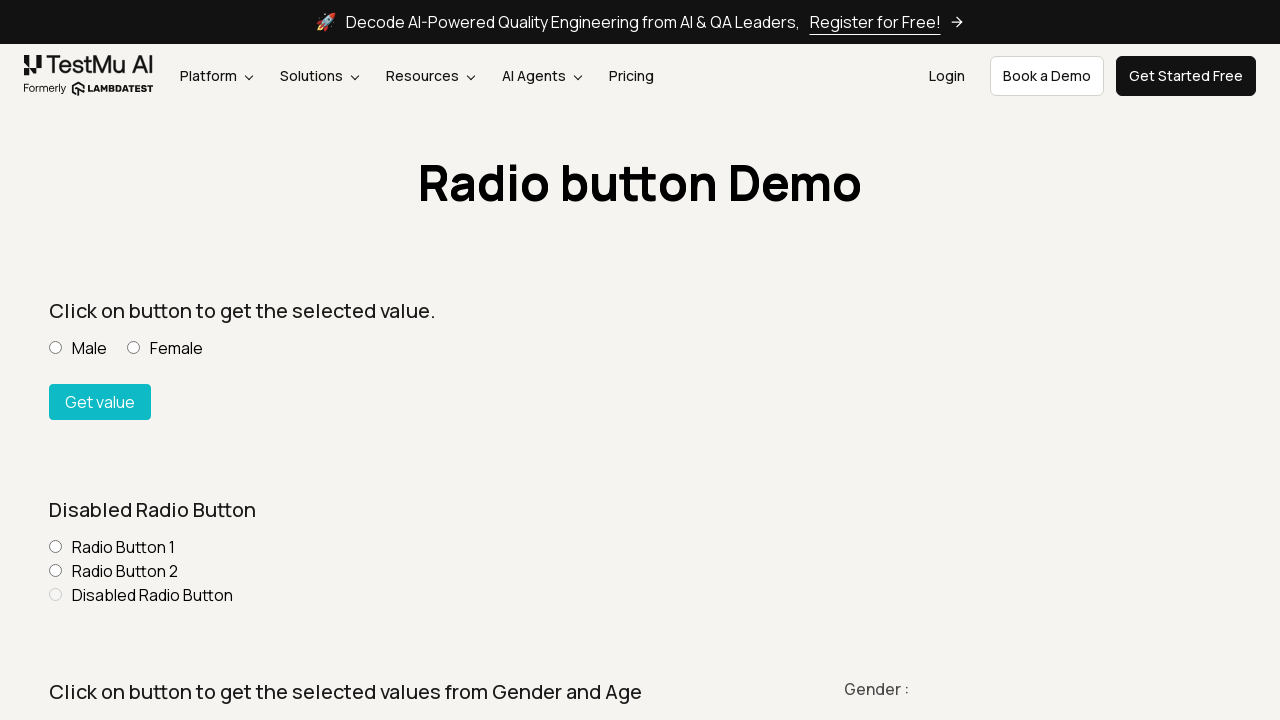

Navigated to radiobutton-demo page
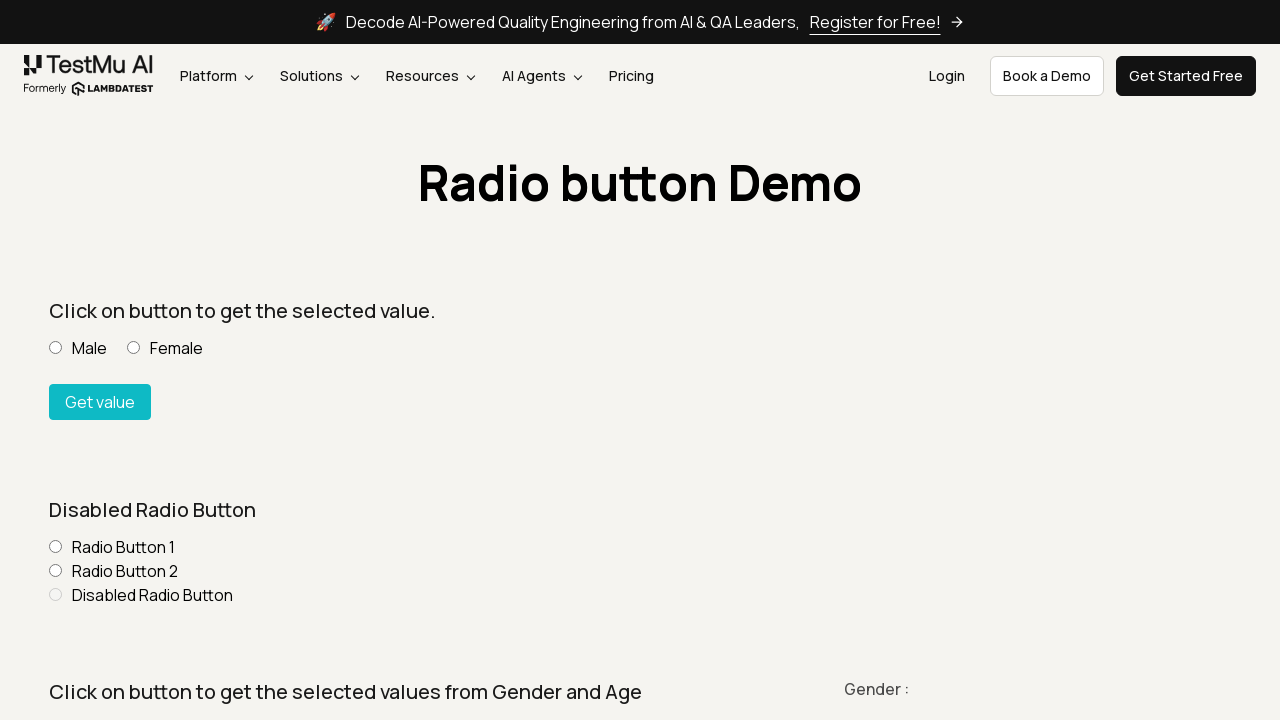

Clicked on the Female radio button at (134, 348) on input[value='Female']
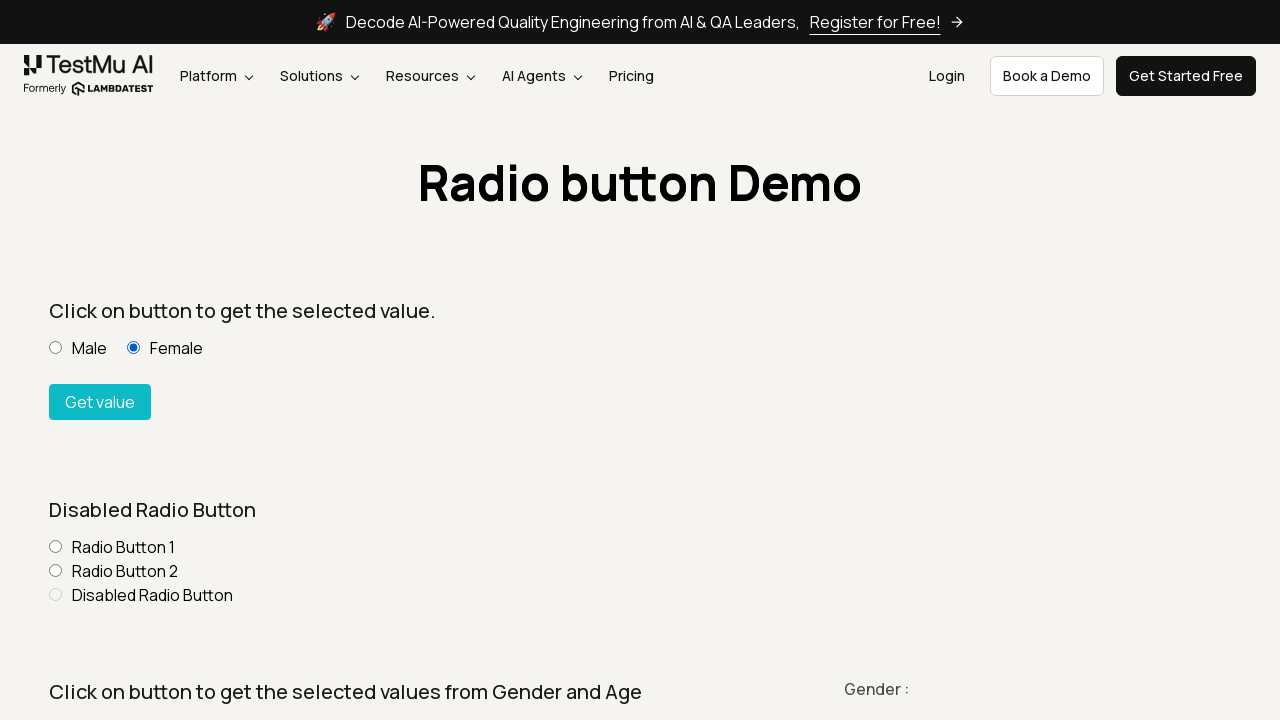

Clicked the 'Get value' button at (100, 402) on #buttoncheck
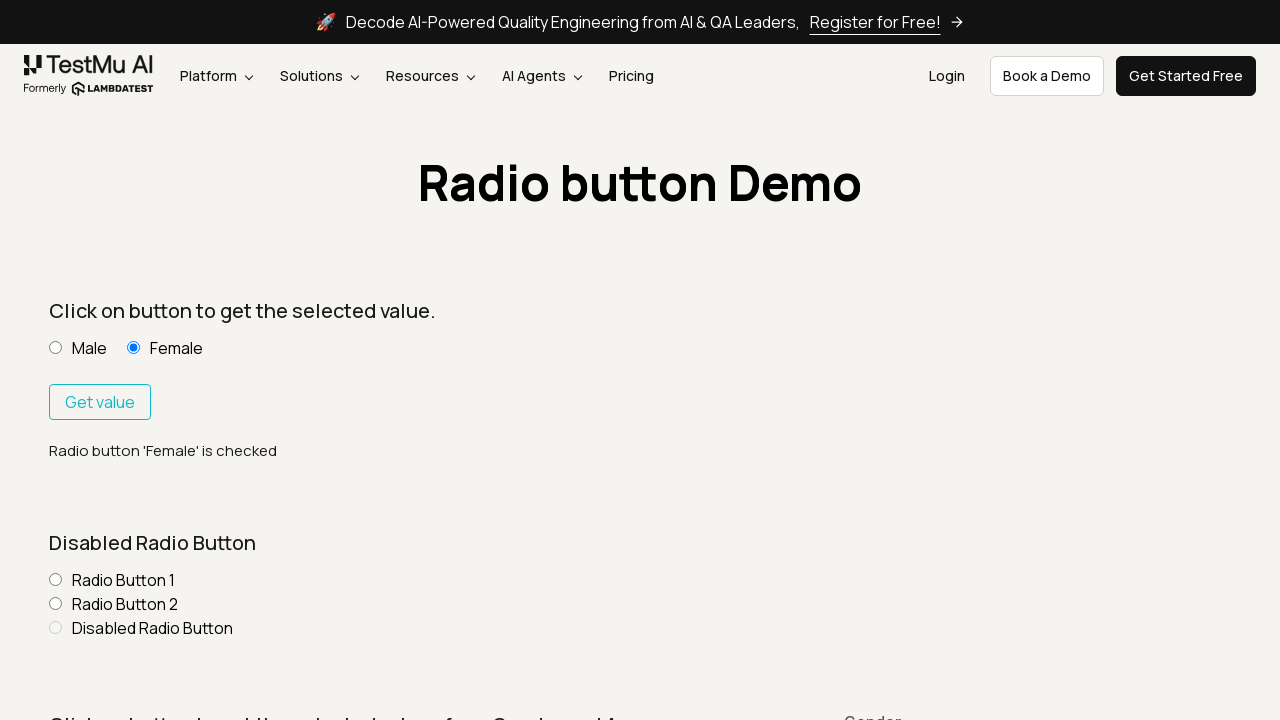

Result message is displayed
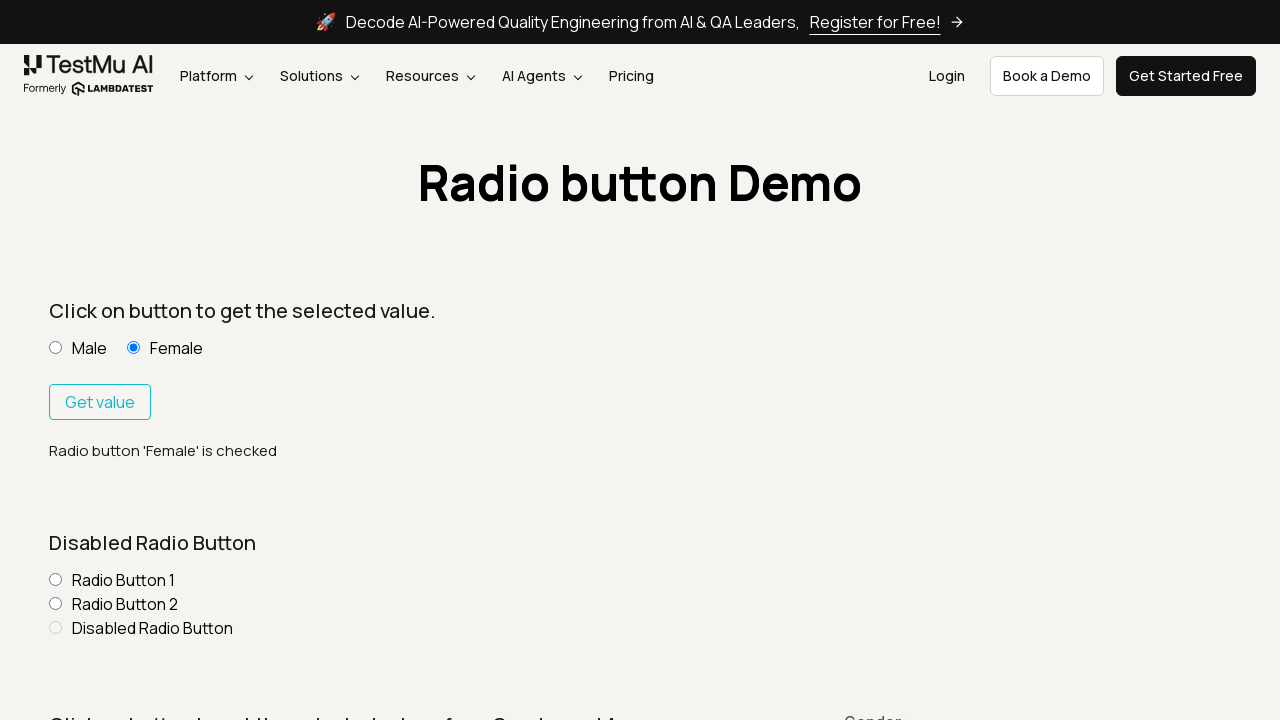

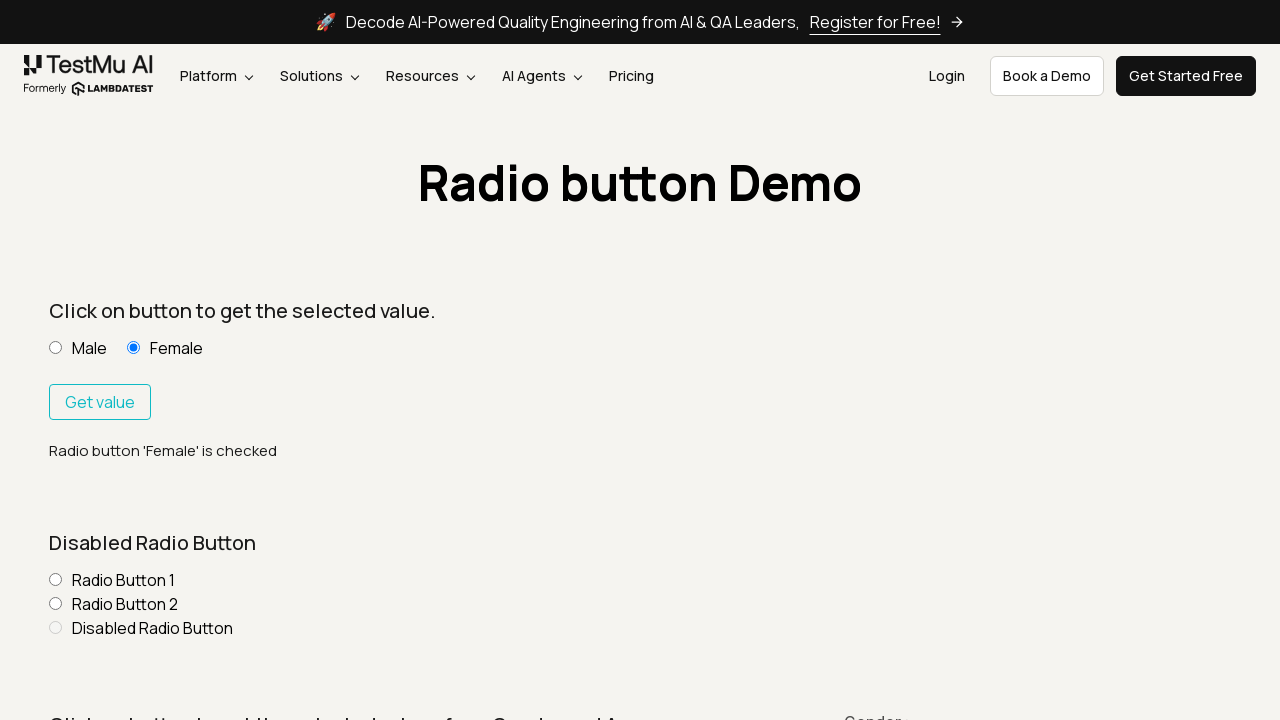